Navigates to a documentation page, finds all images on the page, and downloads them

Starting URL: https://seleniumbase.io/examples/chart_maker/ReadMe

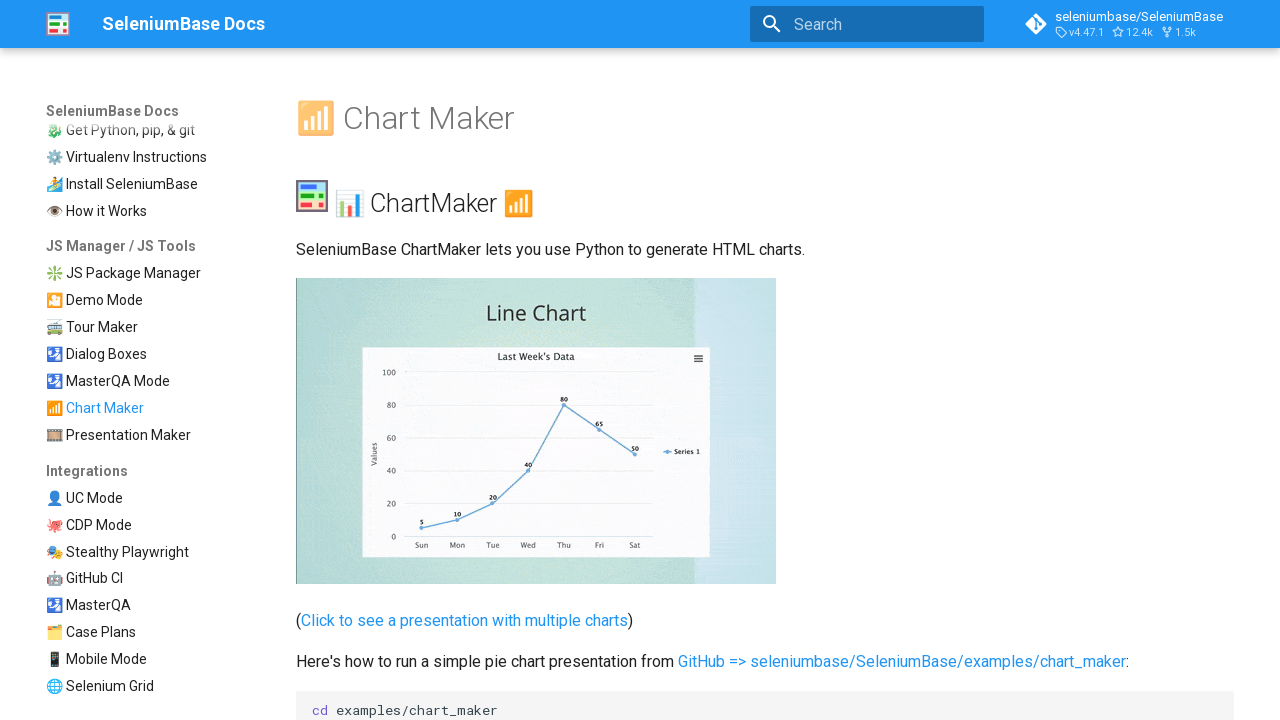

Navigated to the documentation page
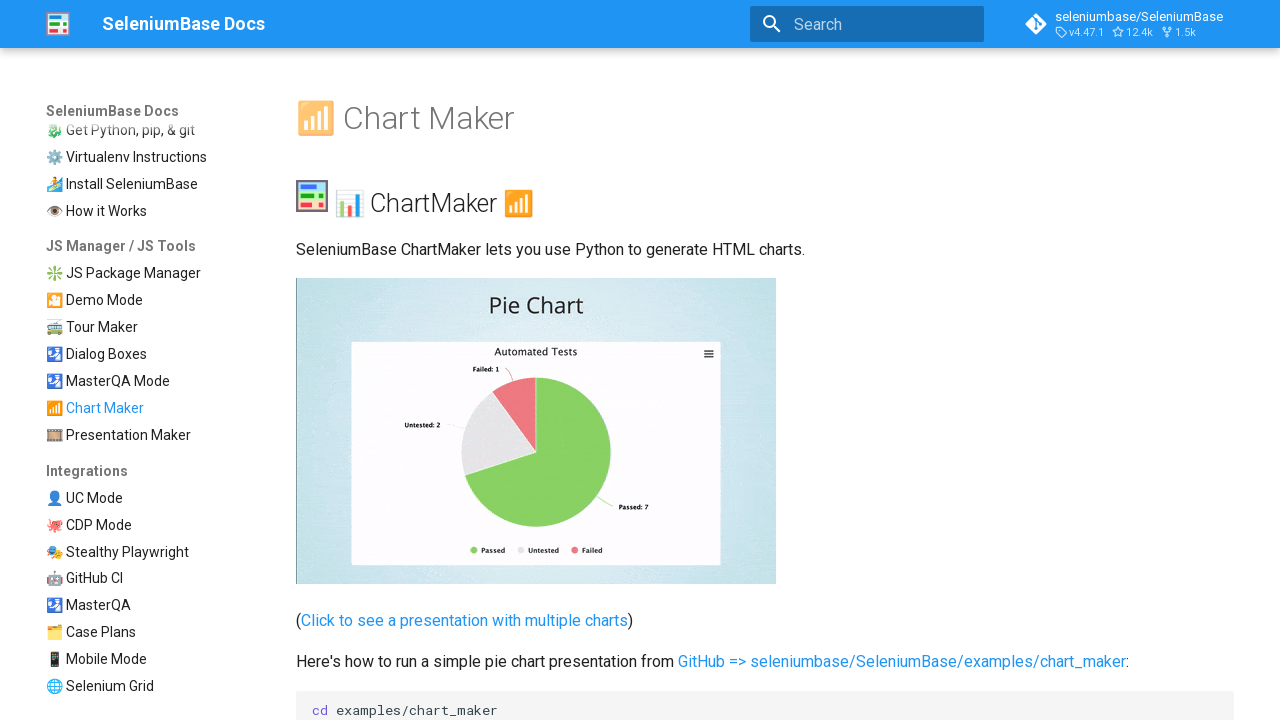

Found all image elements with src attribute on the page
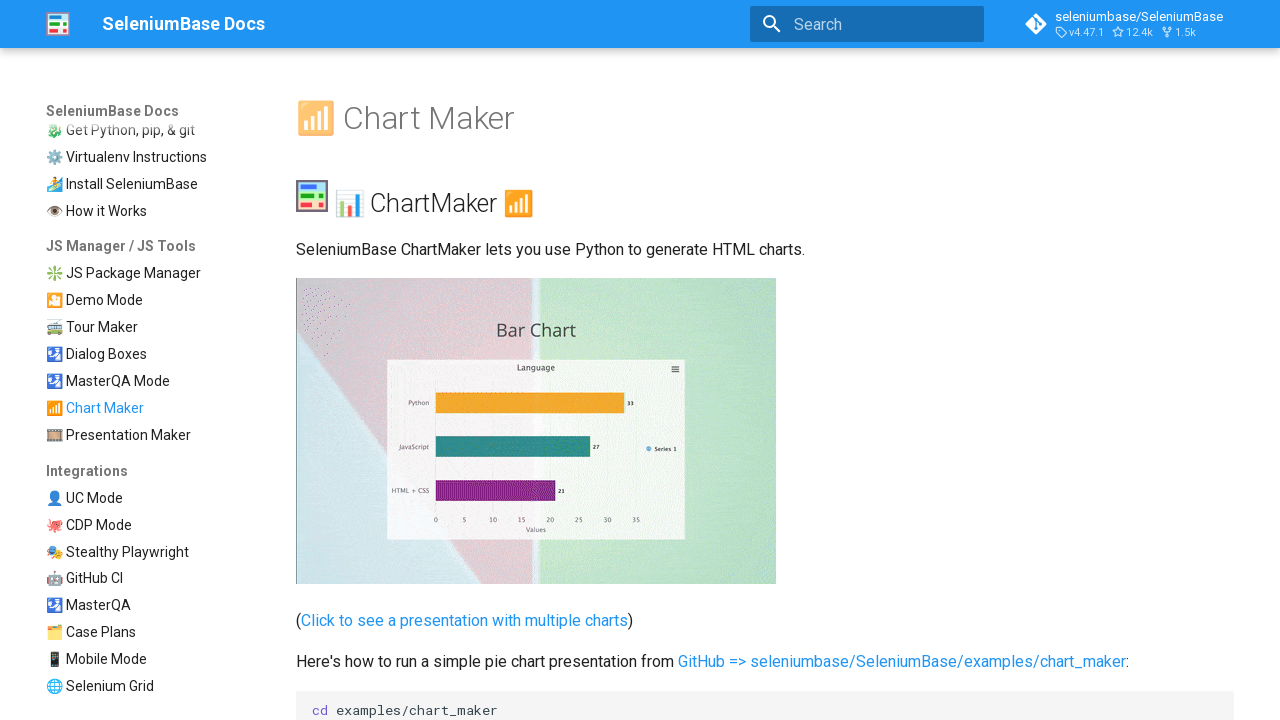

Collected 9 unique image sources
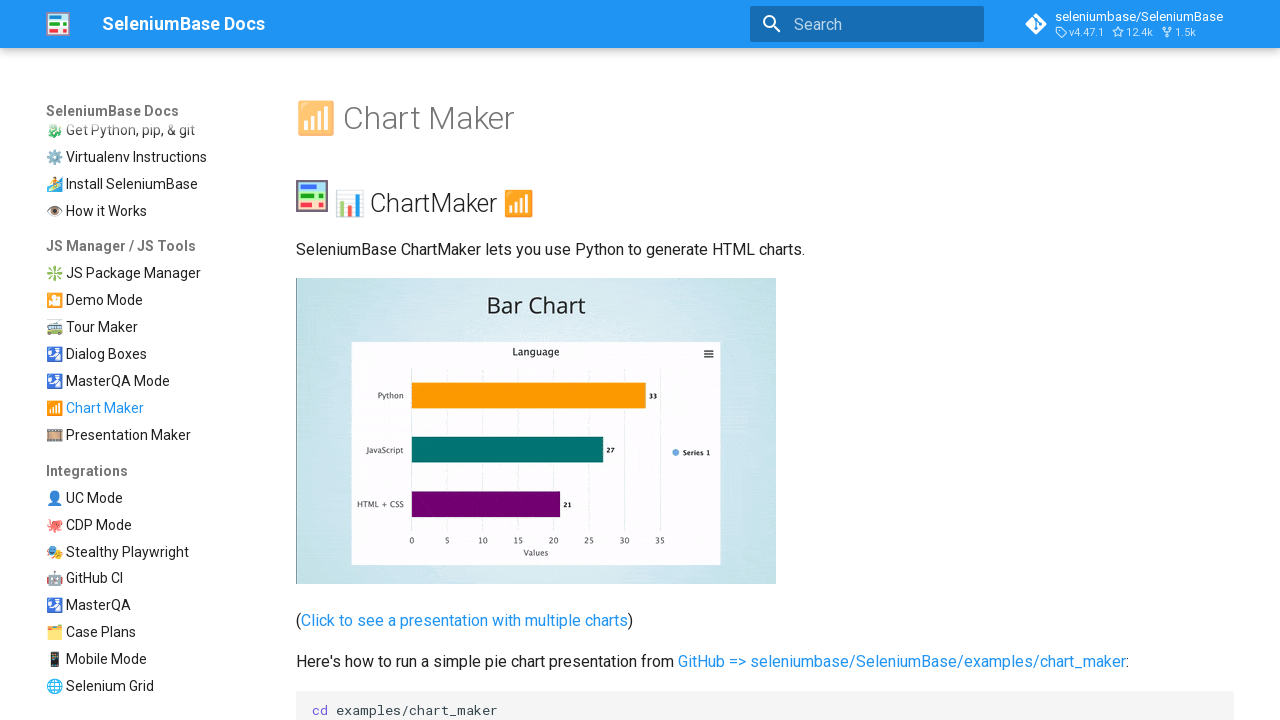

Navigated to image URL: https://seleniumbase.io/img/logo3c.png
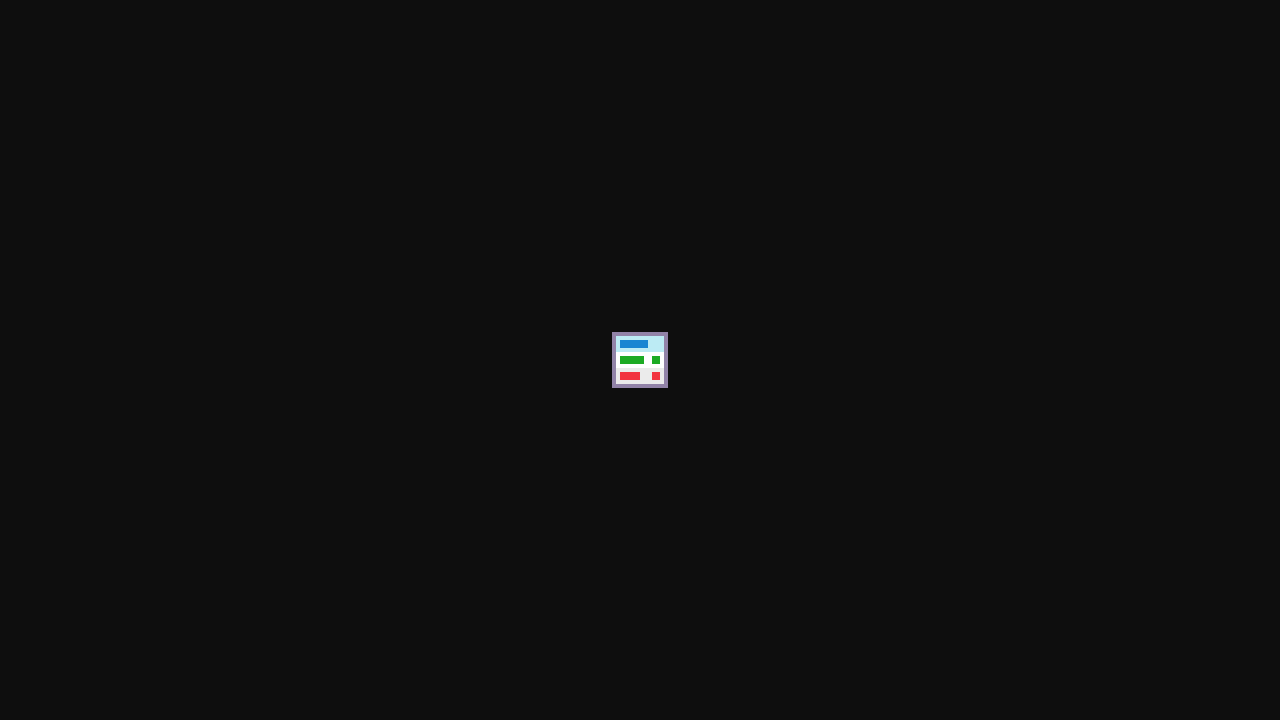

Image loaded successfully
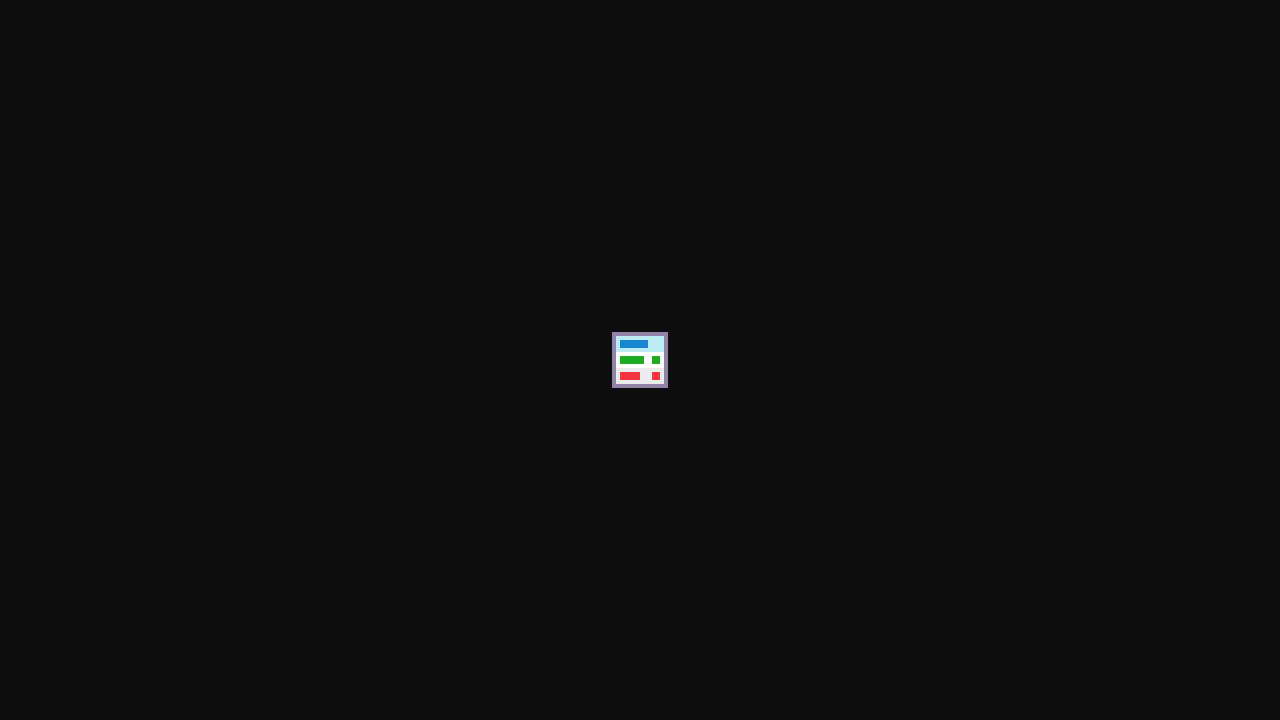

Navigated back to the documentation page
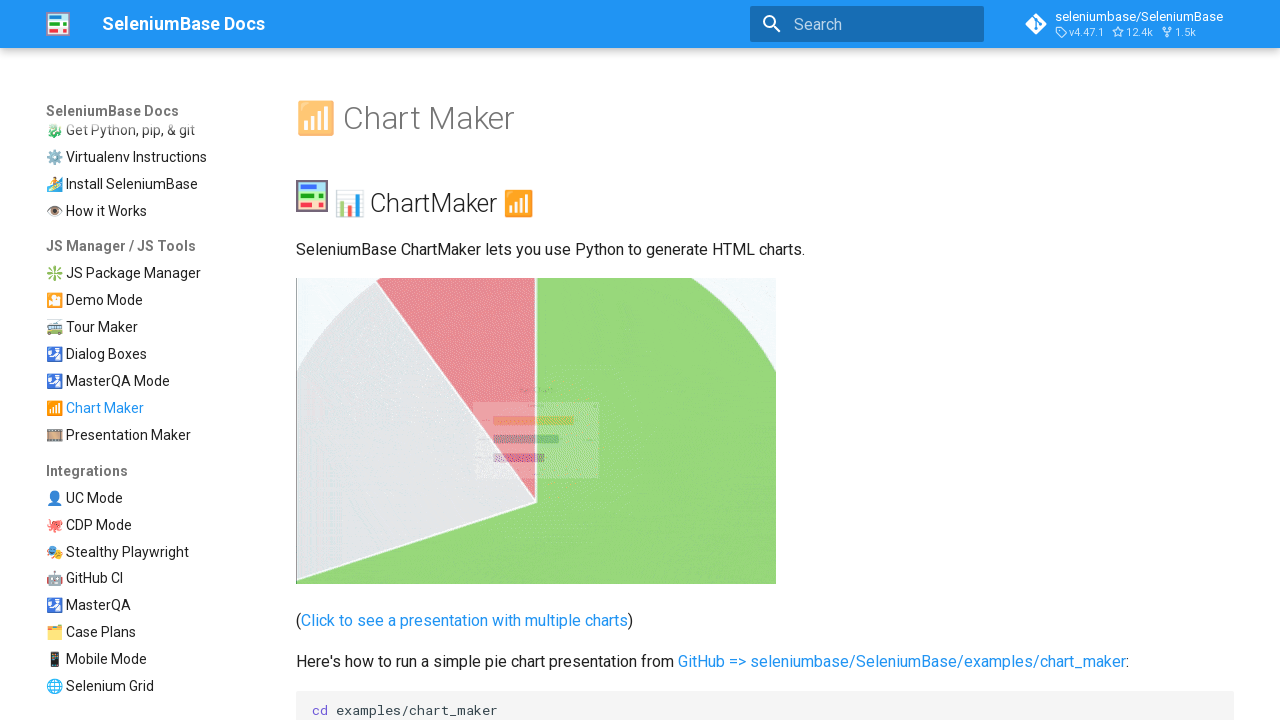

Navigated to image URL: https://seleniumbase.github.io/img/logo6.png
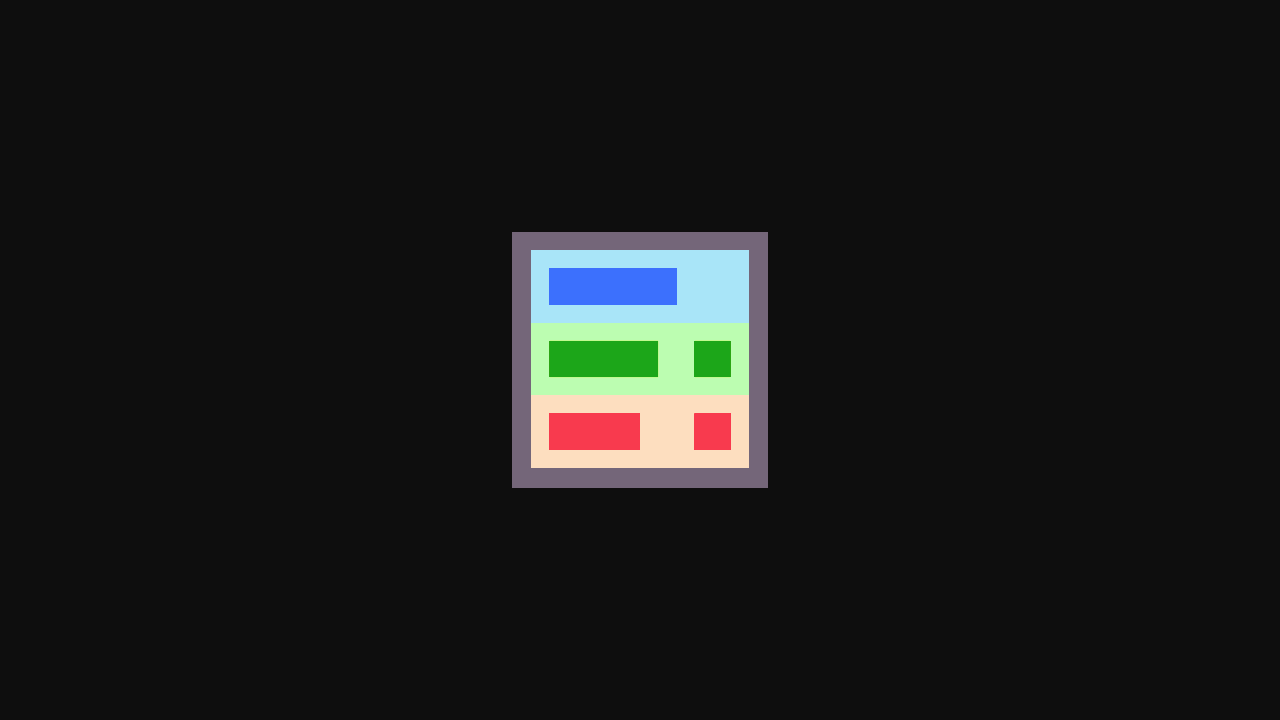

Image loaded successfully
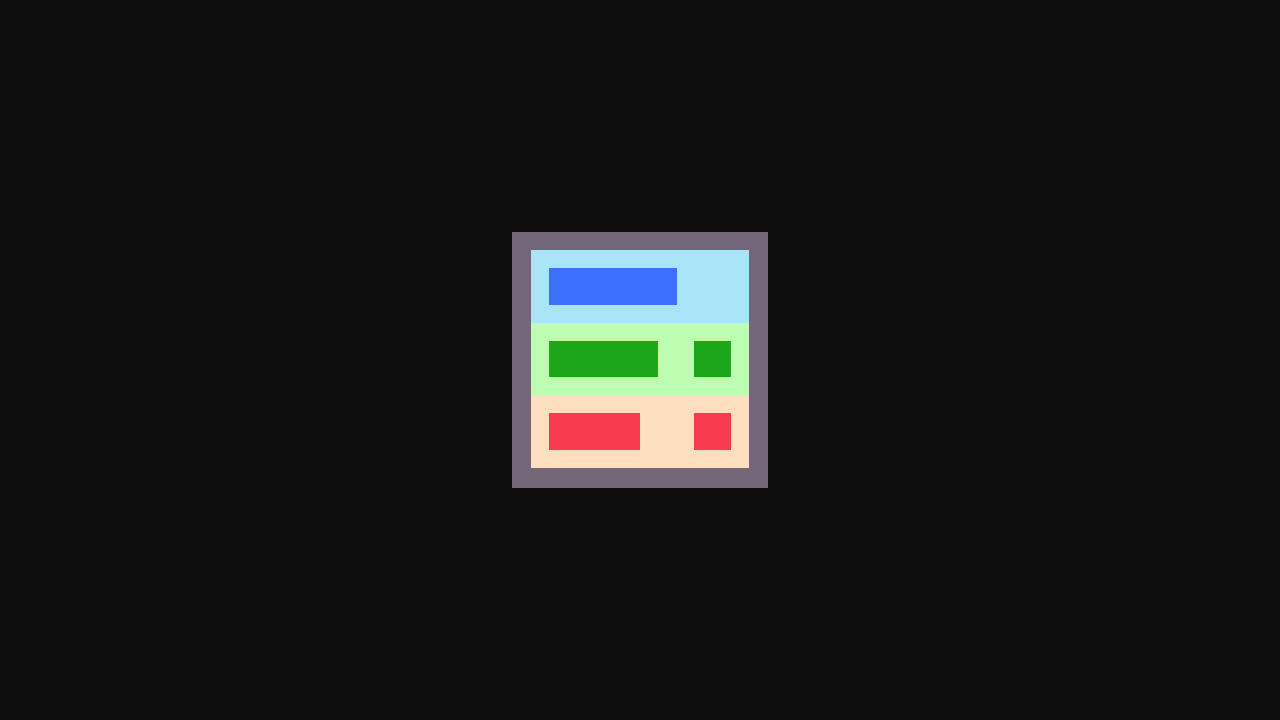

Navigated back to the documentation page
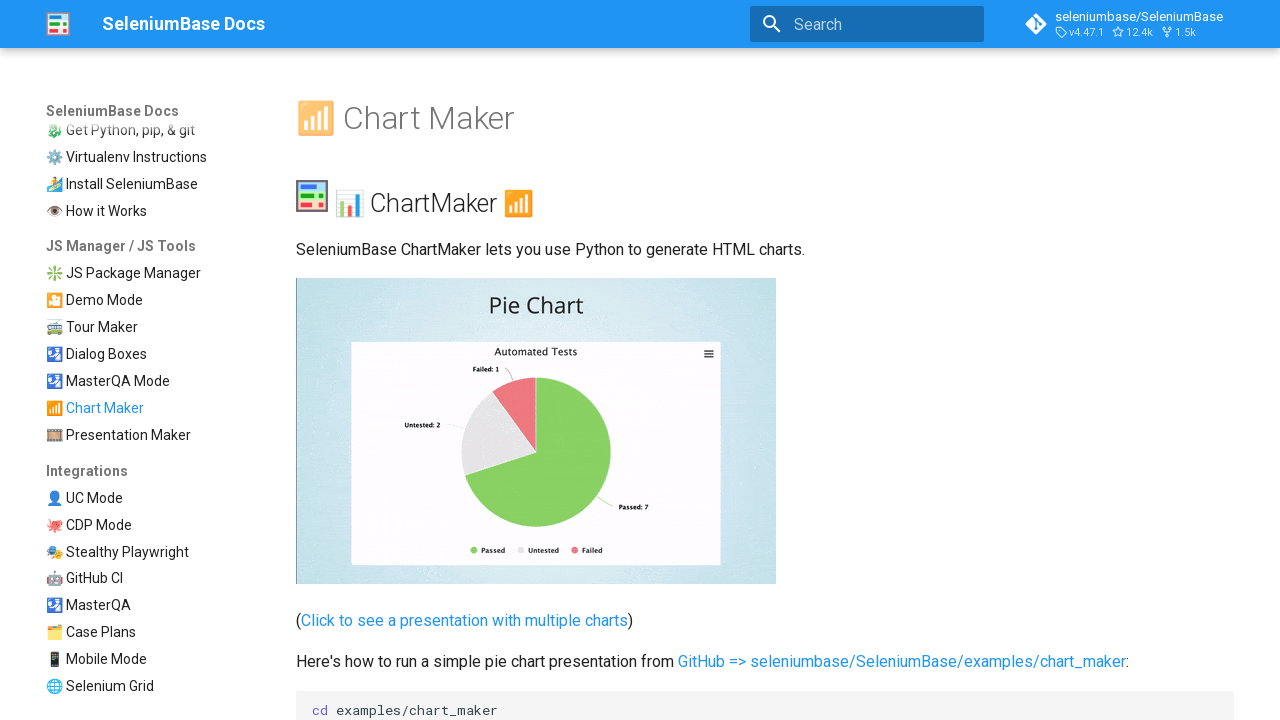

Navigated to image URL: https://seleniumbase.github.io/other/sample_pie_chart.png
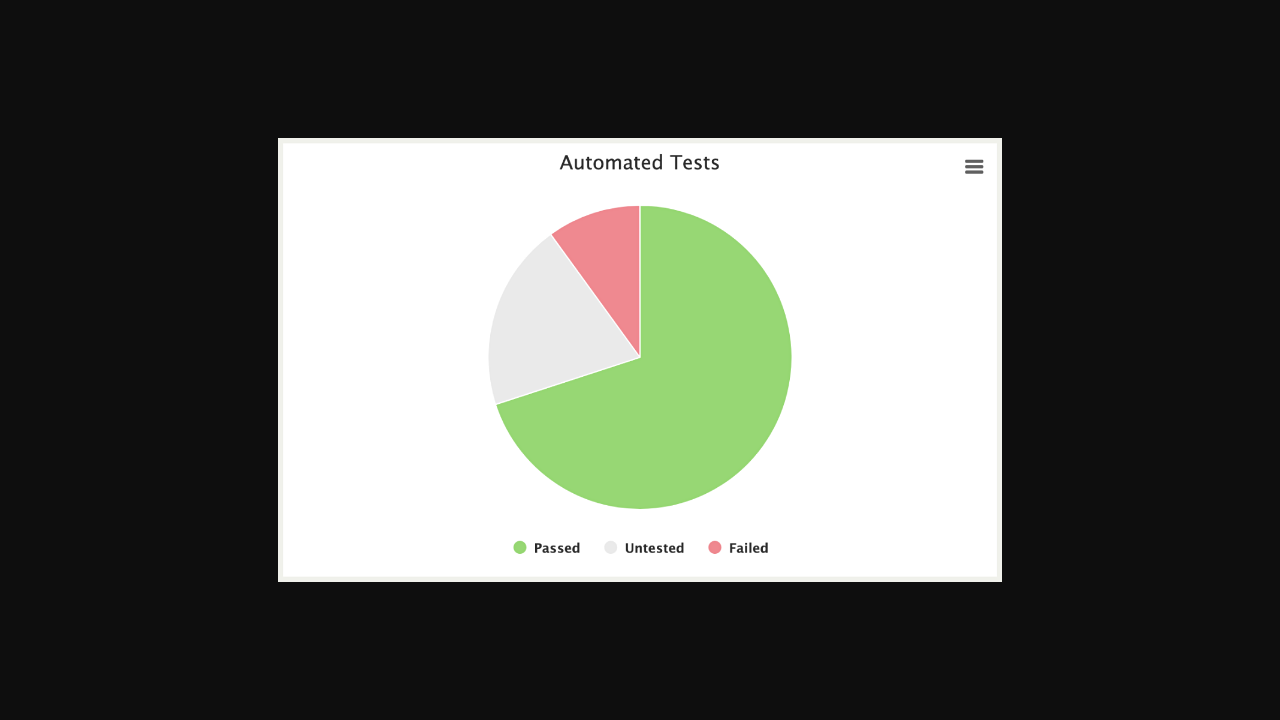

Image loaded successfully
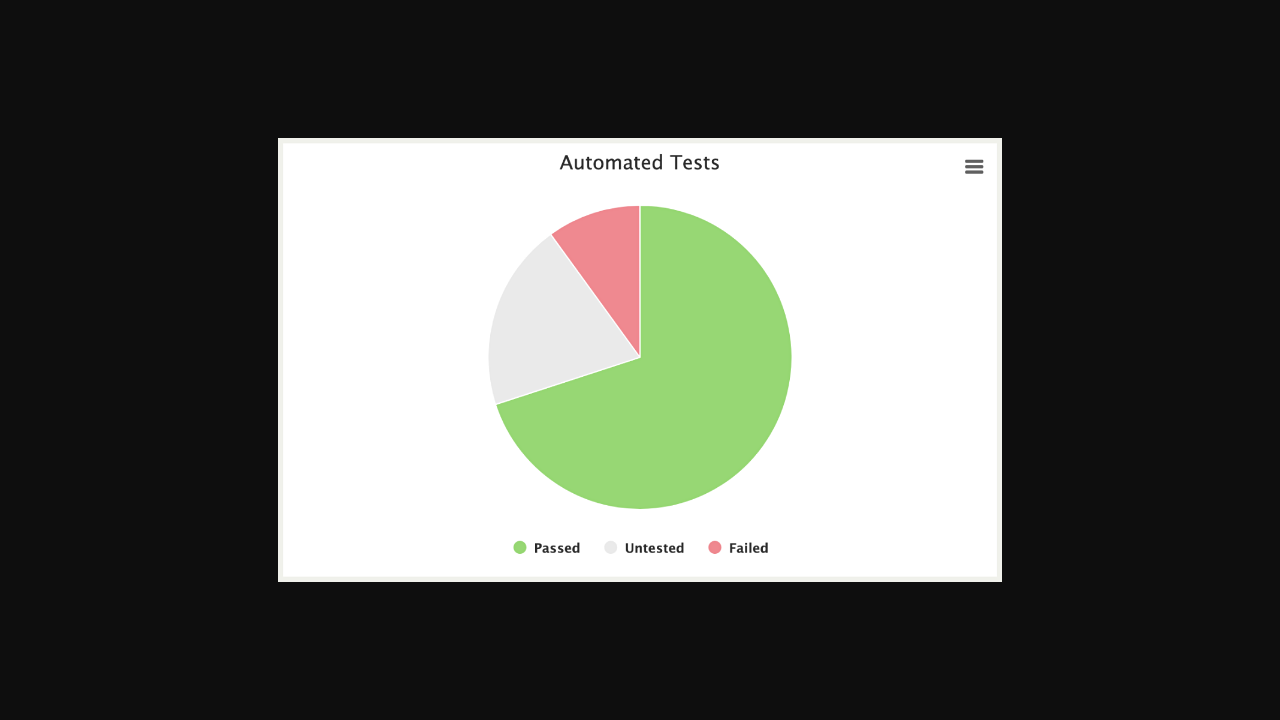

Navigated back to the documentation page
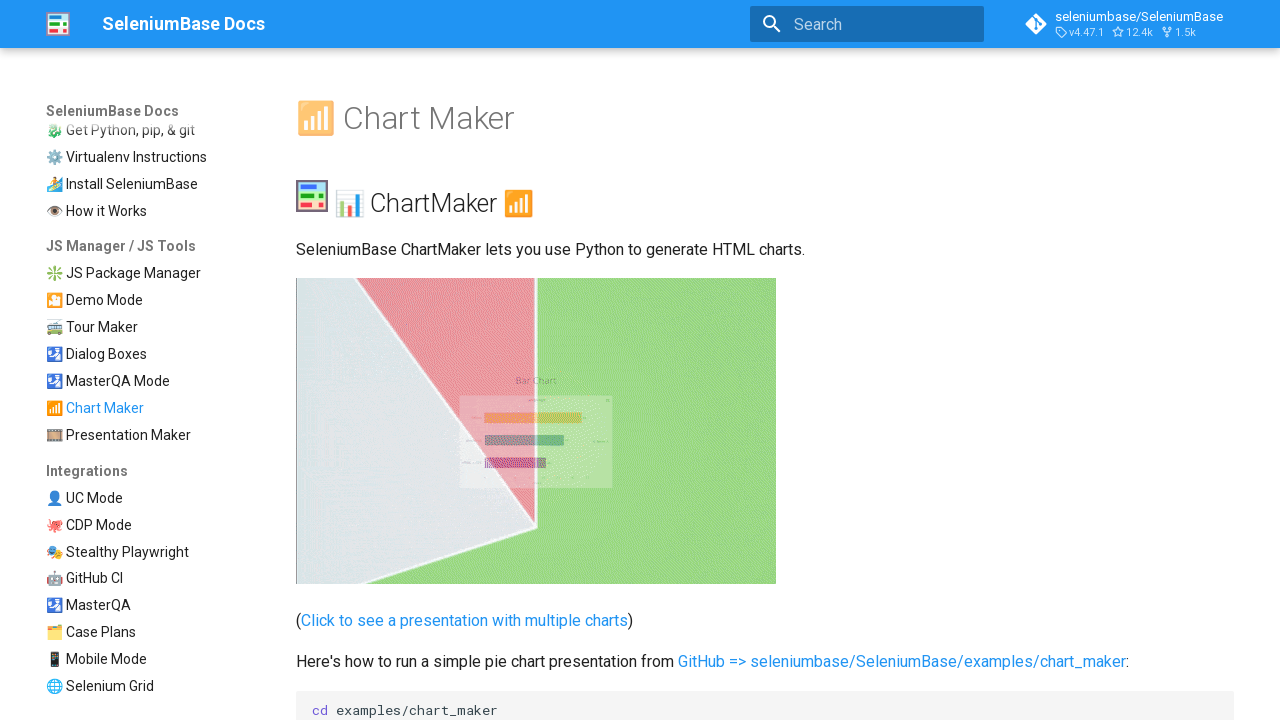

Navigated to image URL: https://seleniumbase.github.io/other/sample_column_chart.png
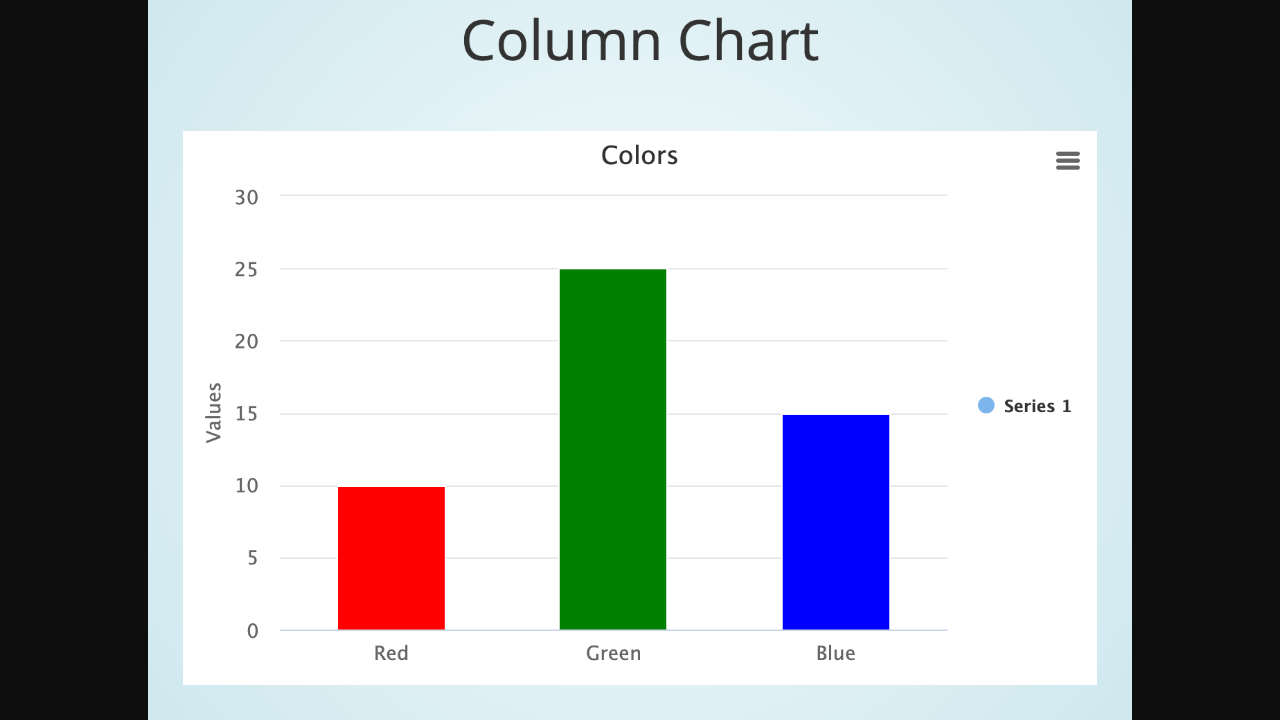

Image loaded successfully
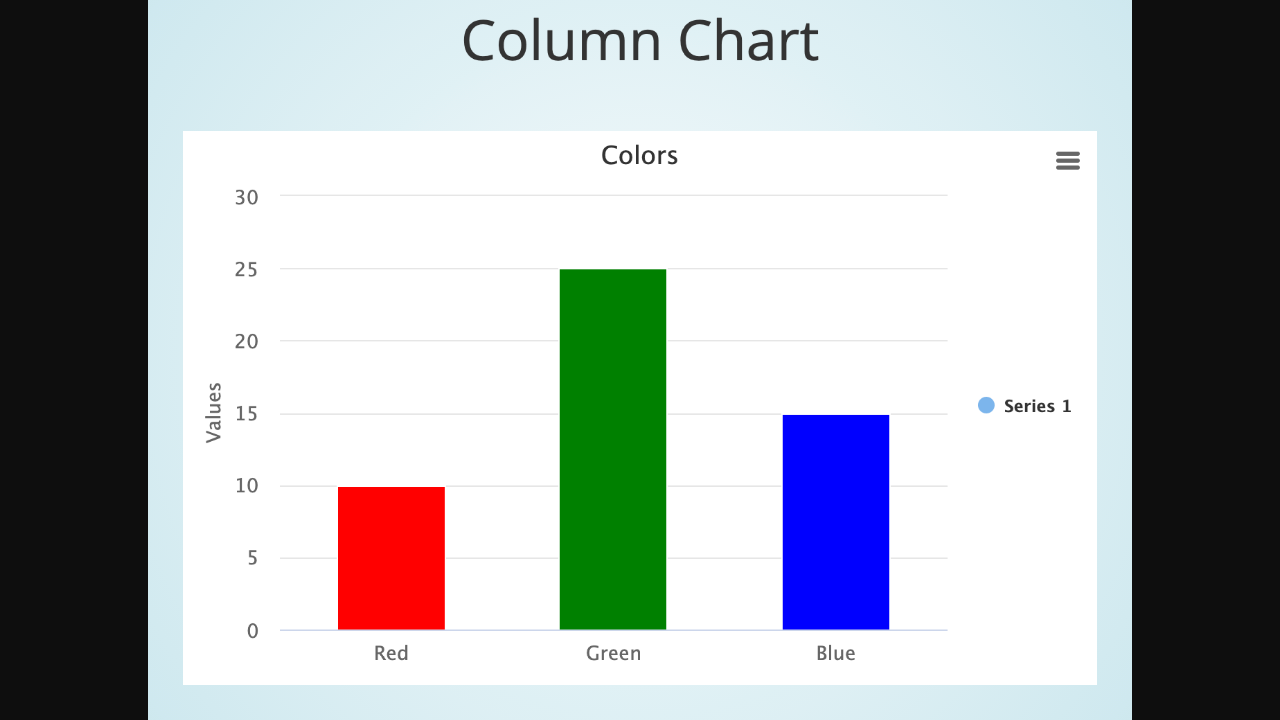

Navigated back to the documentation page
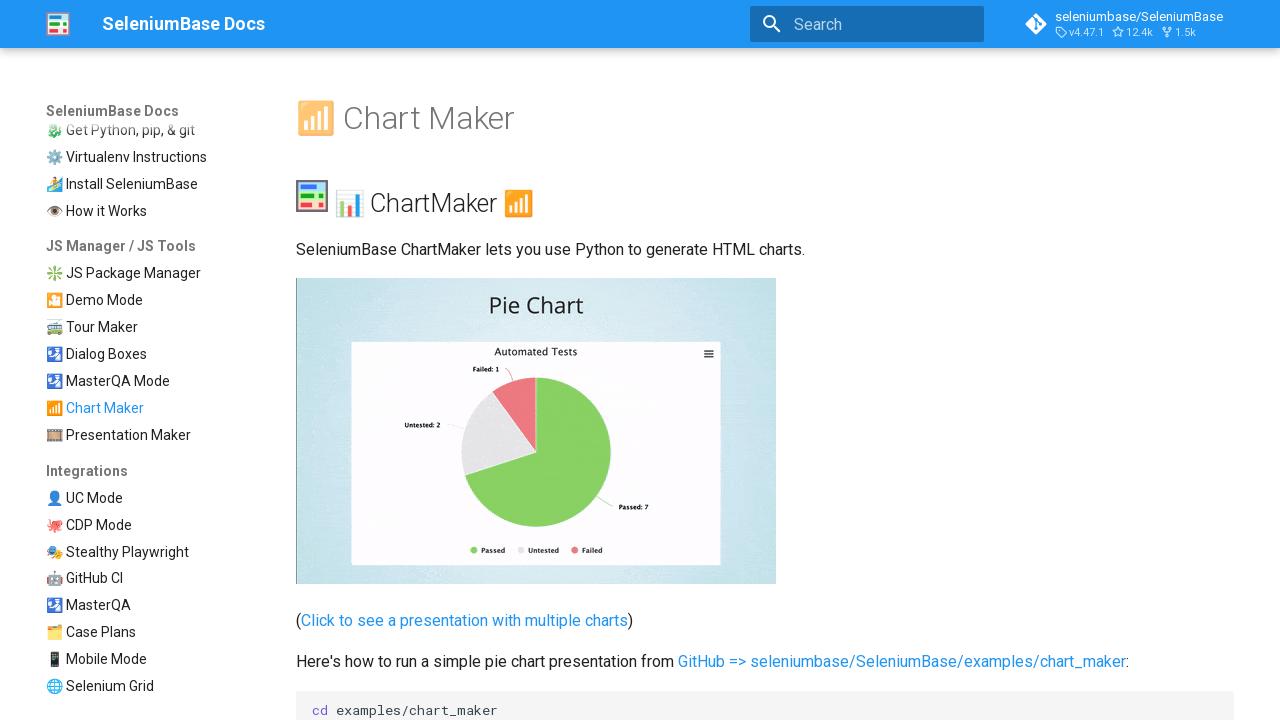

Navigated to image URL: https://seleniumbase.github.io/other/sample_bar_chart.png
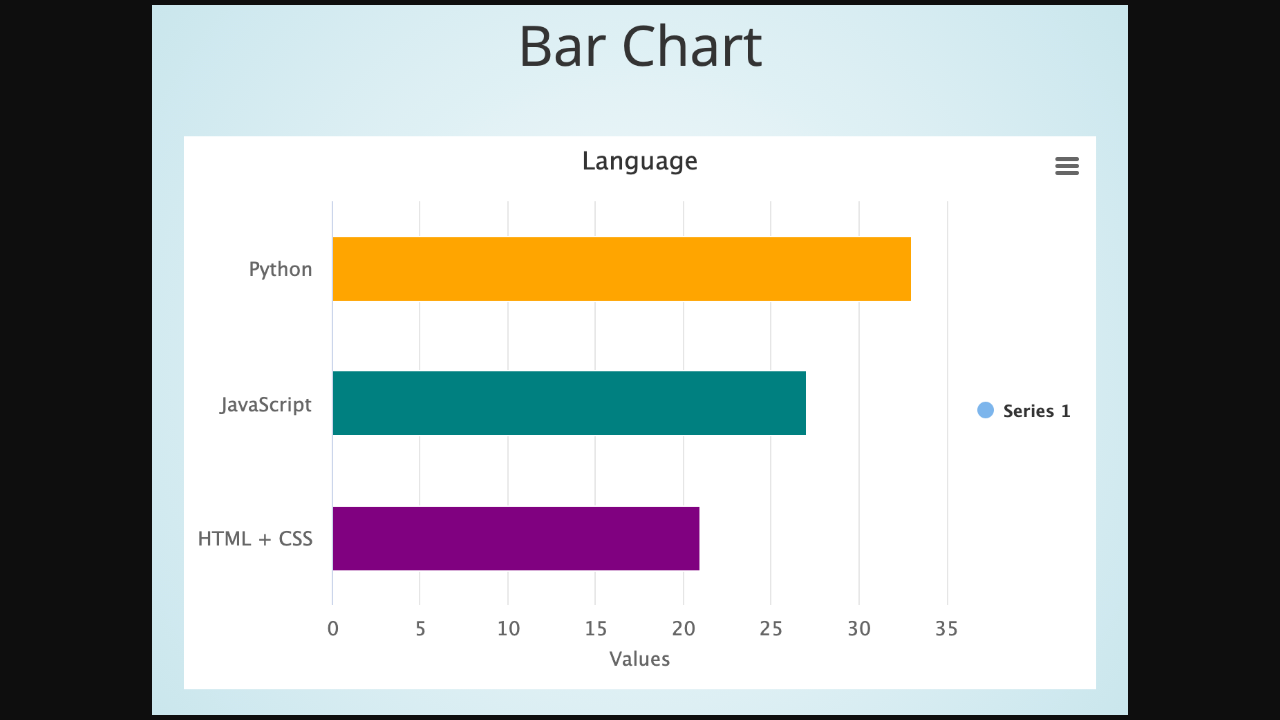

Image loaded successfully
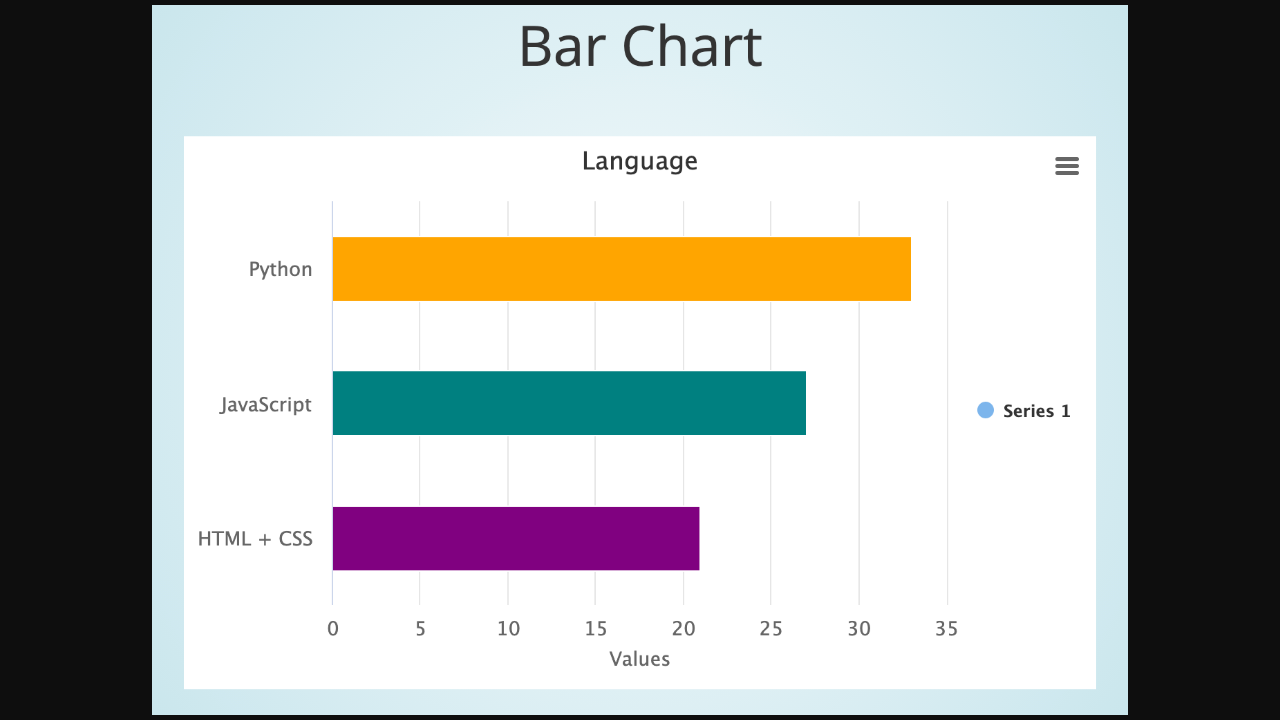

Navigated back to the documentation page
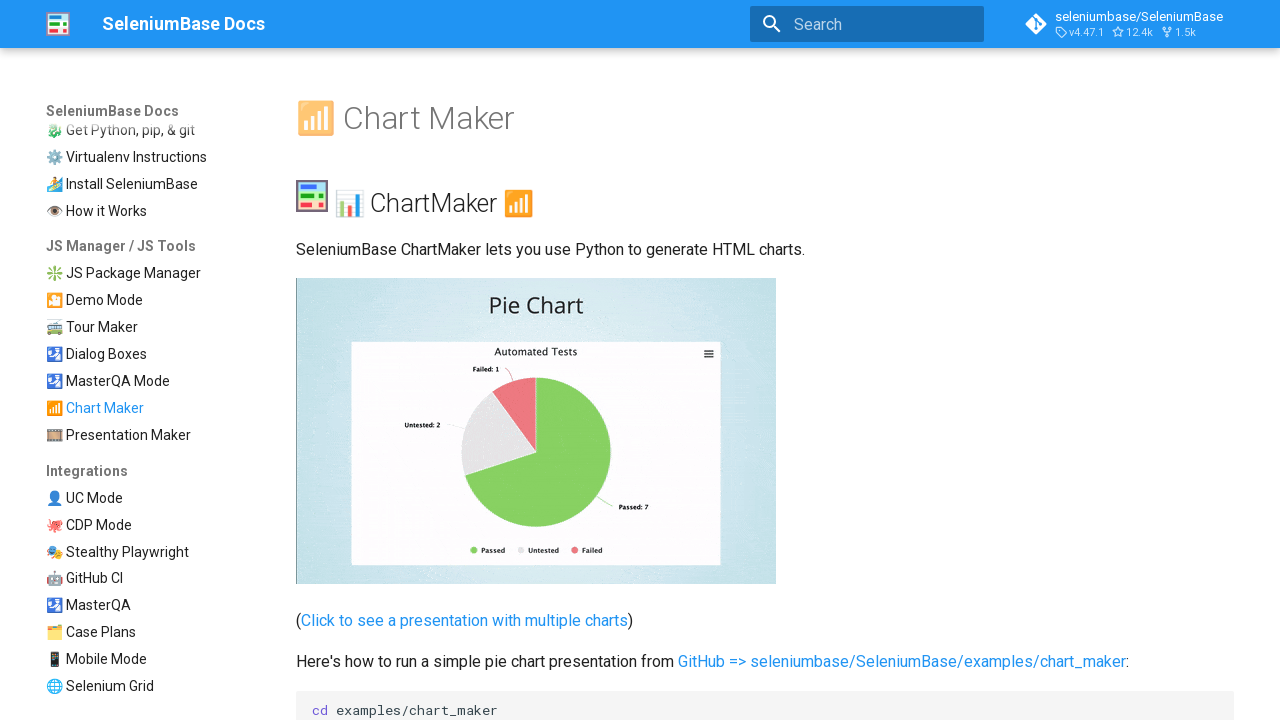

Navigated to image URL: https://seleniumbase.github.io/other/sample_line_chart.png
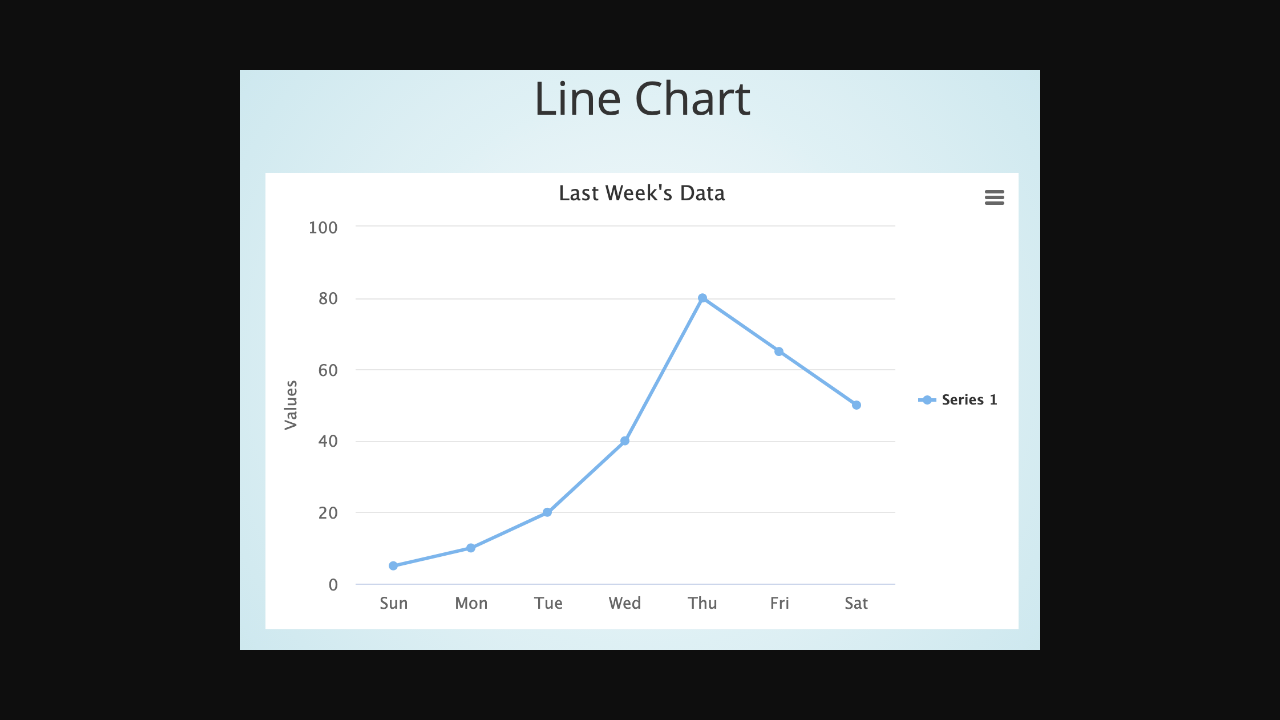

Image loaded successfully
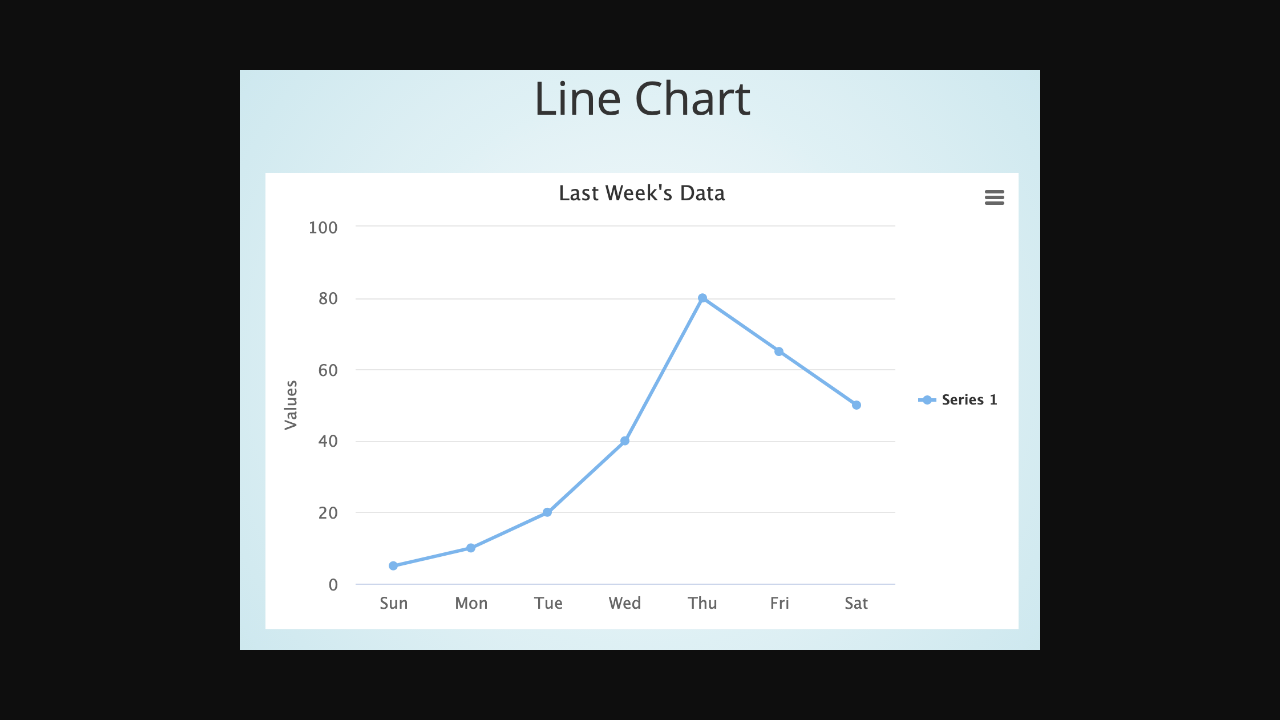

Navigated back to the documentation page
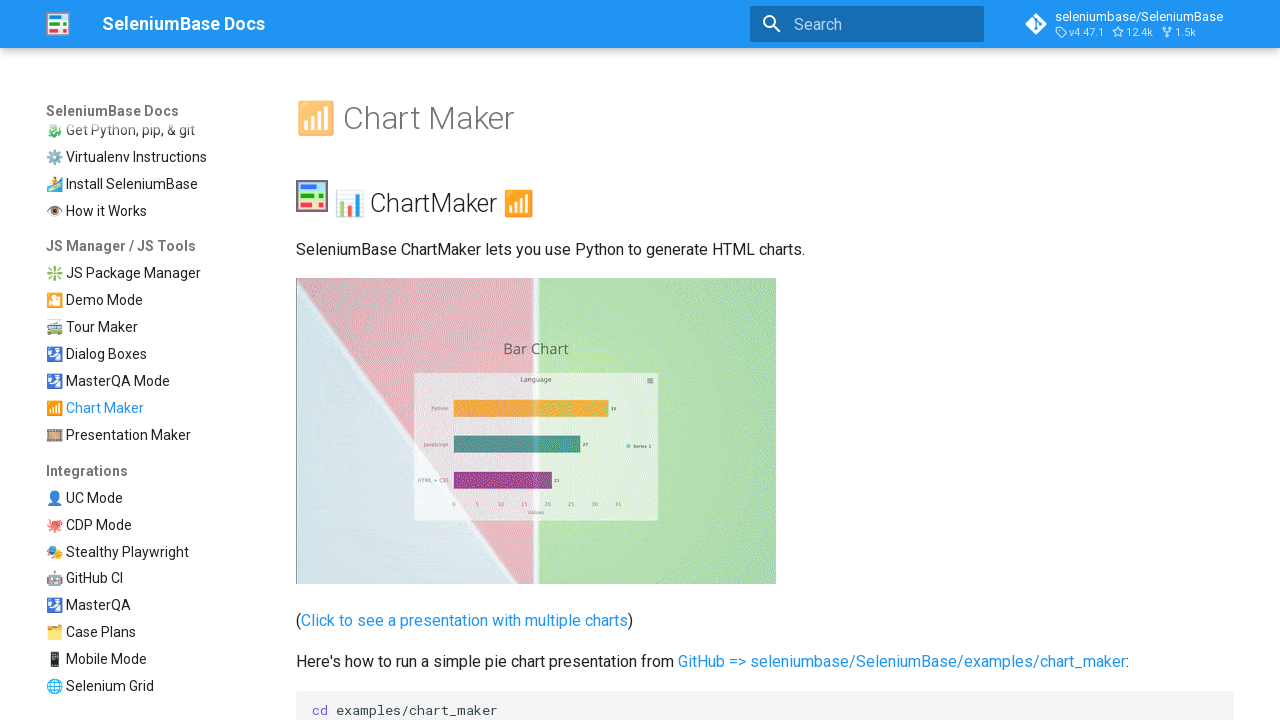

Navigated to image URL: https://seleniumbase.github.io/other/sample_area_chart.png
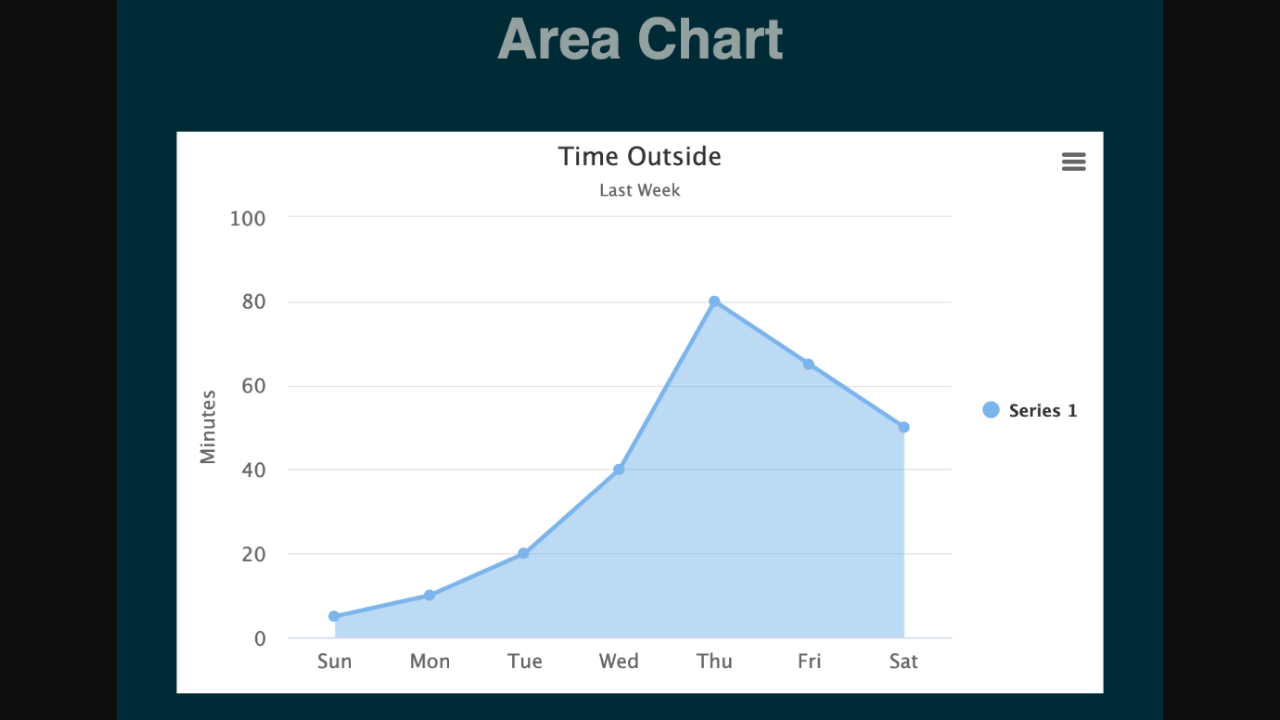

Image loaded successfully
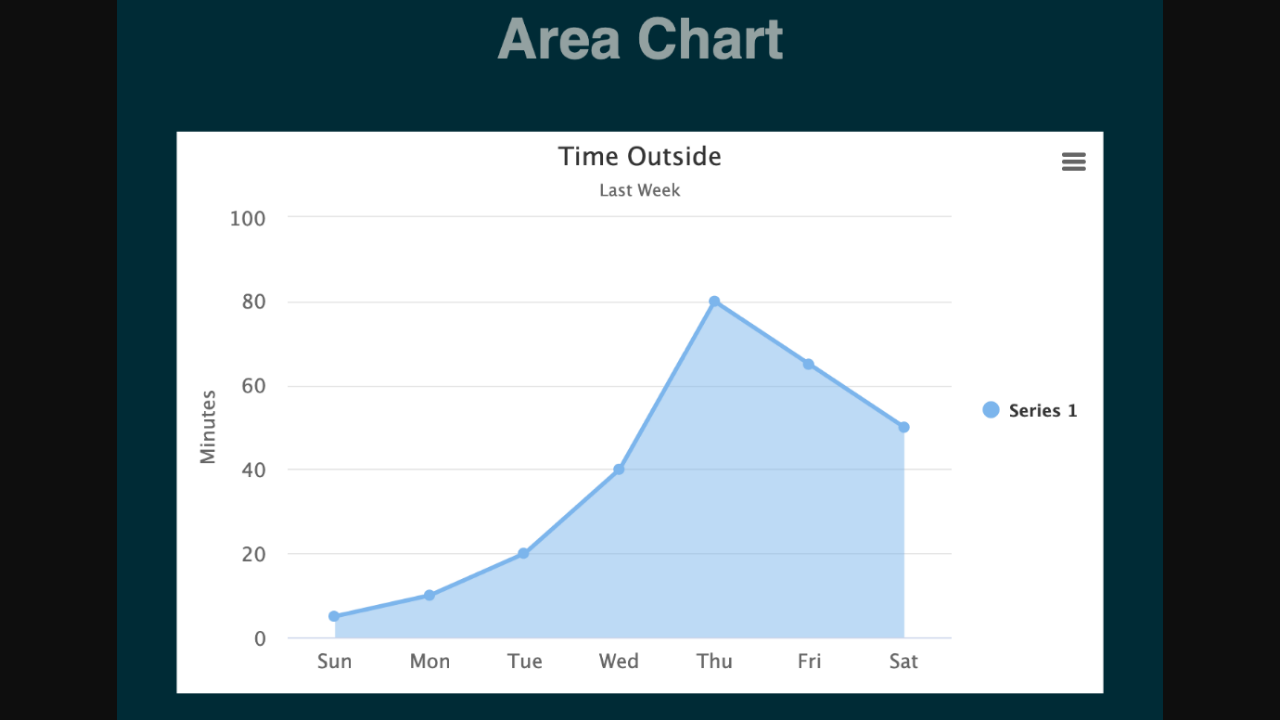

Navigated back to the documentation page
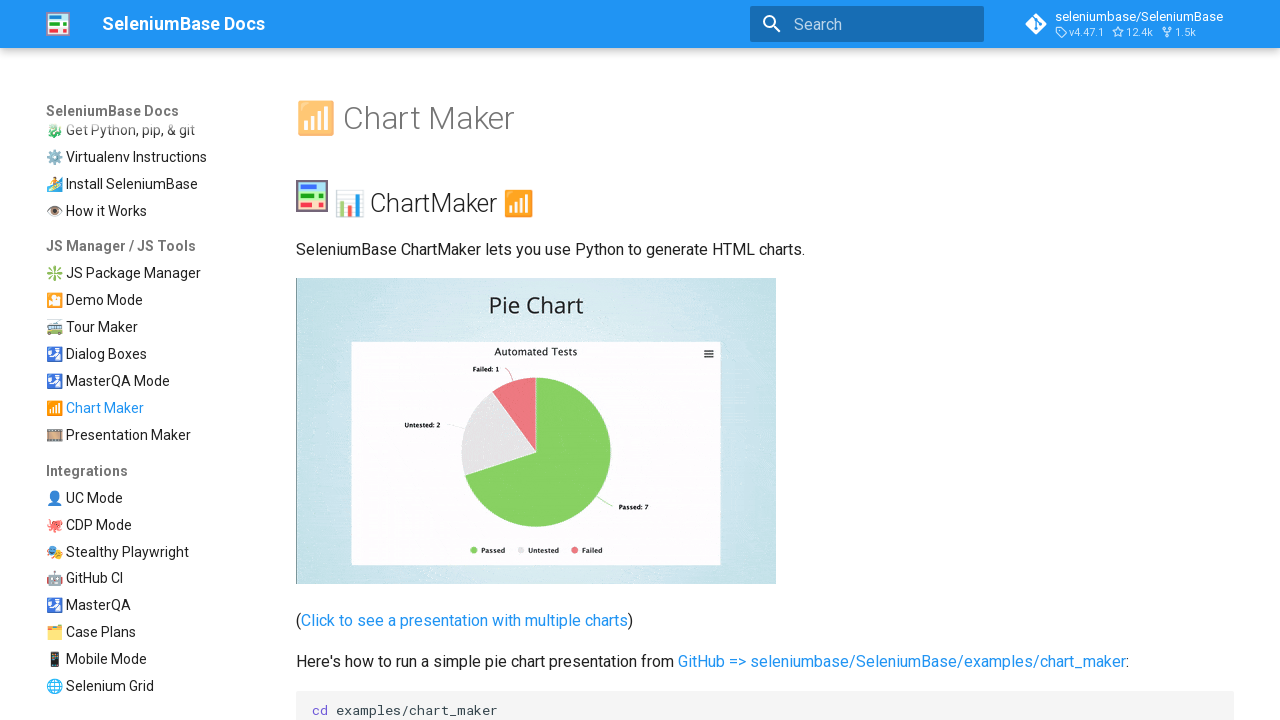

Navigated to image URL: https://seleniumbase.github.io/other/multi_series_chart.png
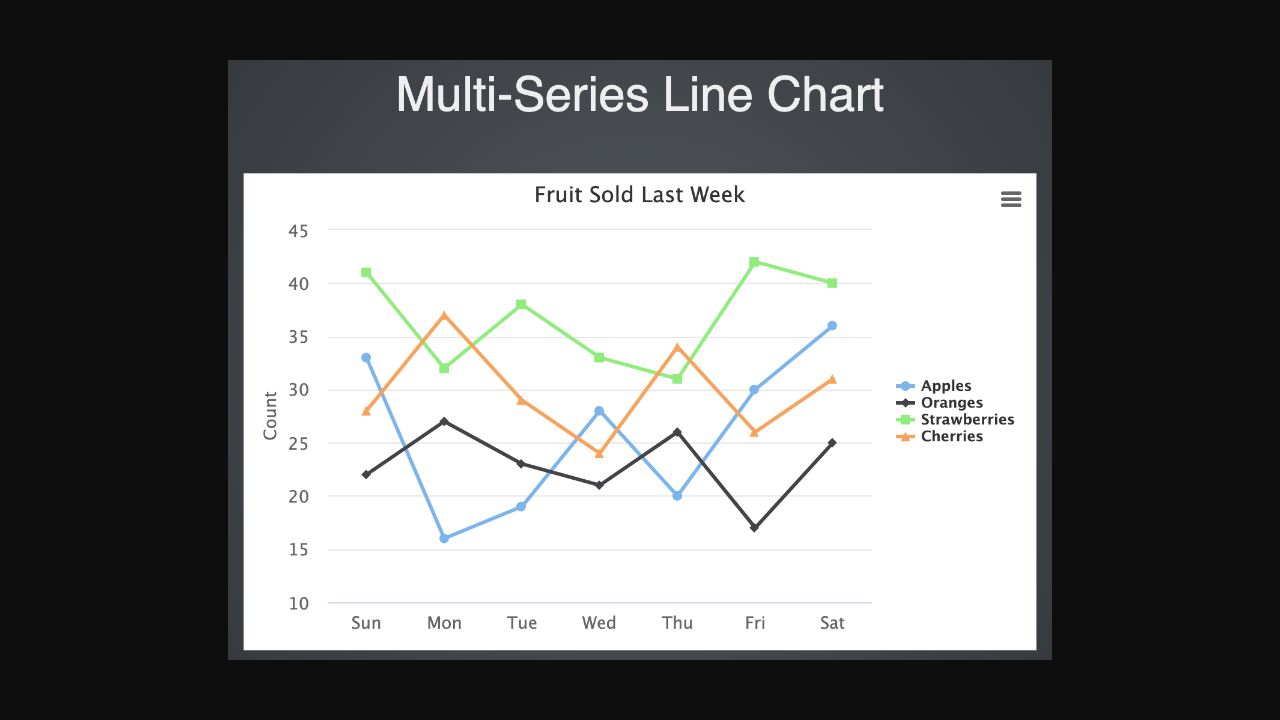

Image loaded successfully
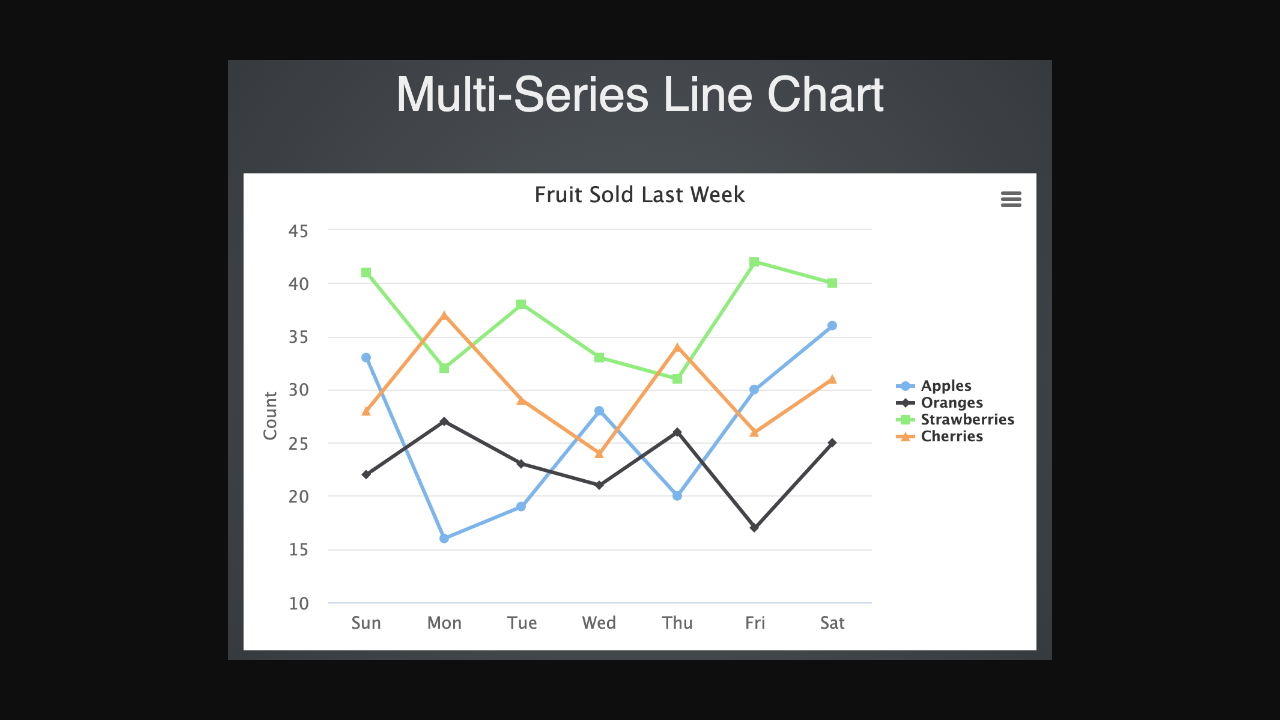

Navigated back to the documentation page
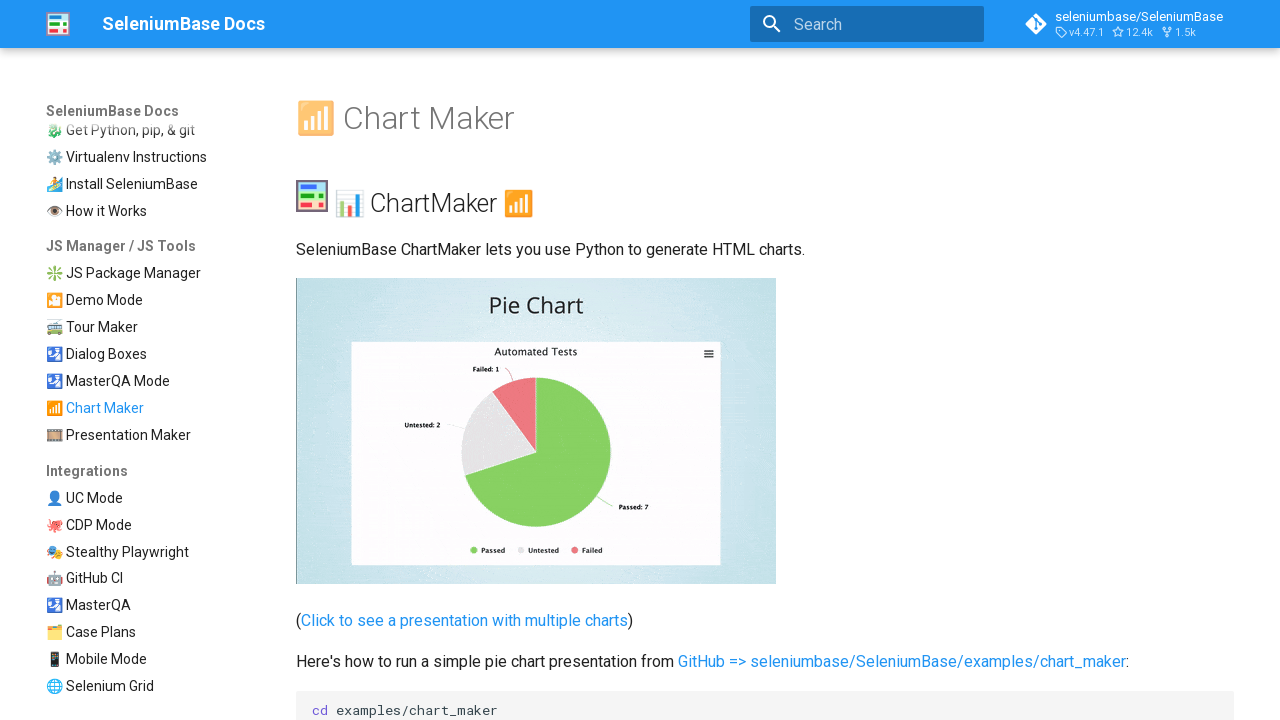

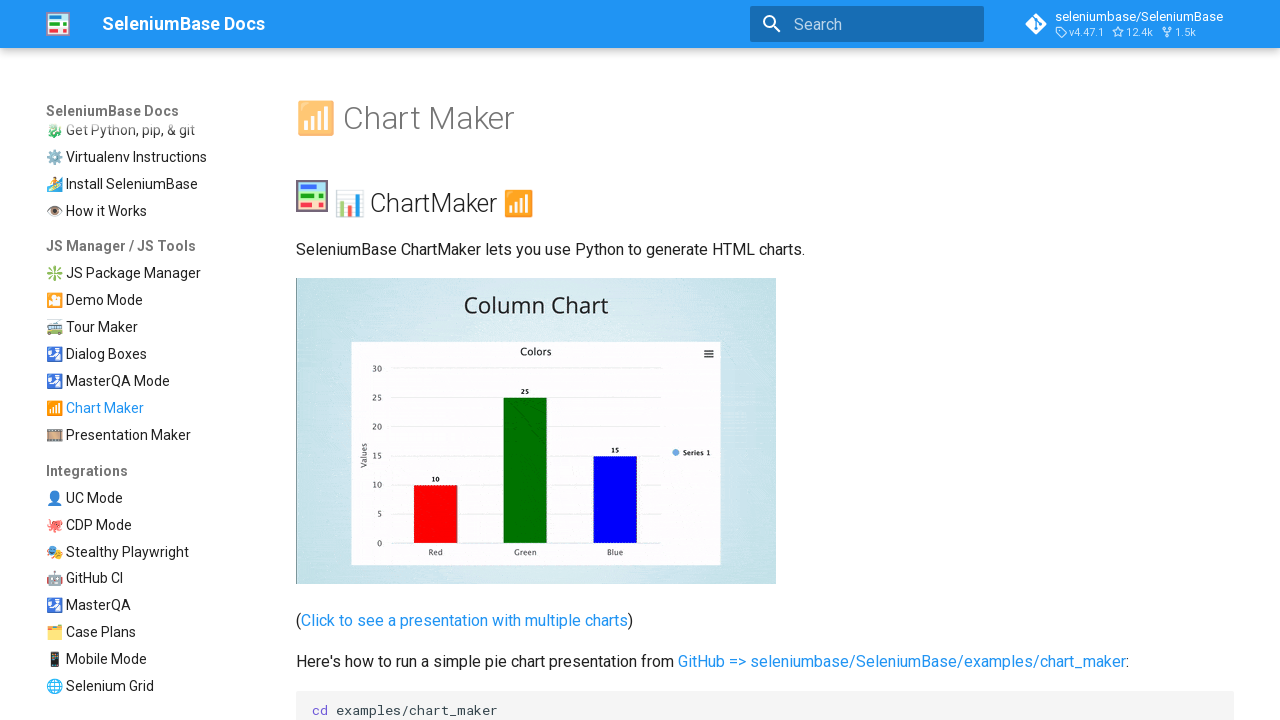